Tests web table interaction by navigating to a table demo page, clicking on the table element, and verifying that table headers and rows are present.

Starting URL: https://letcode.in/table

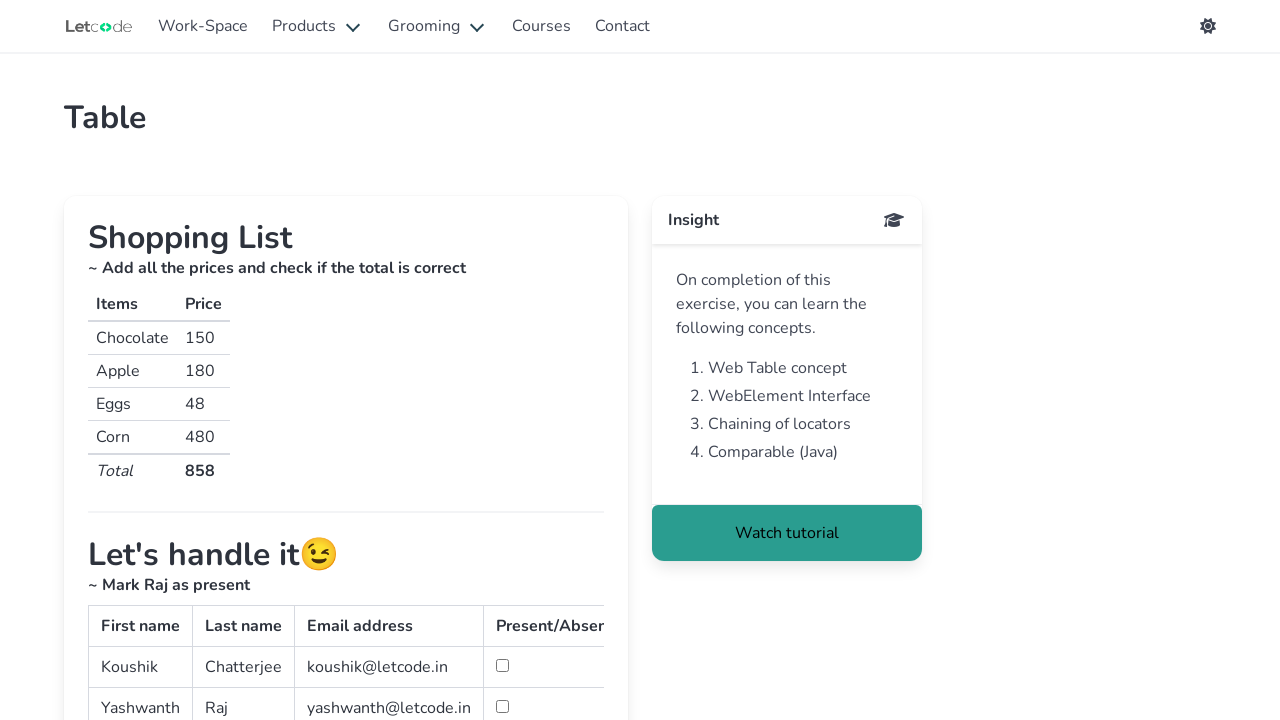

Navigated to table demo page at https://letcode.in/table
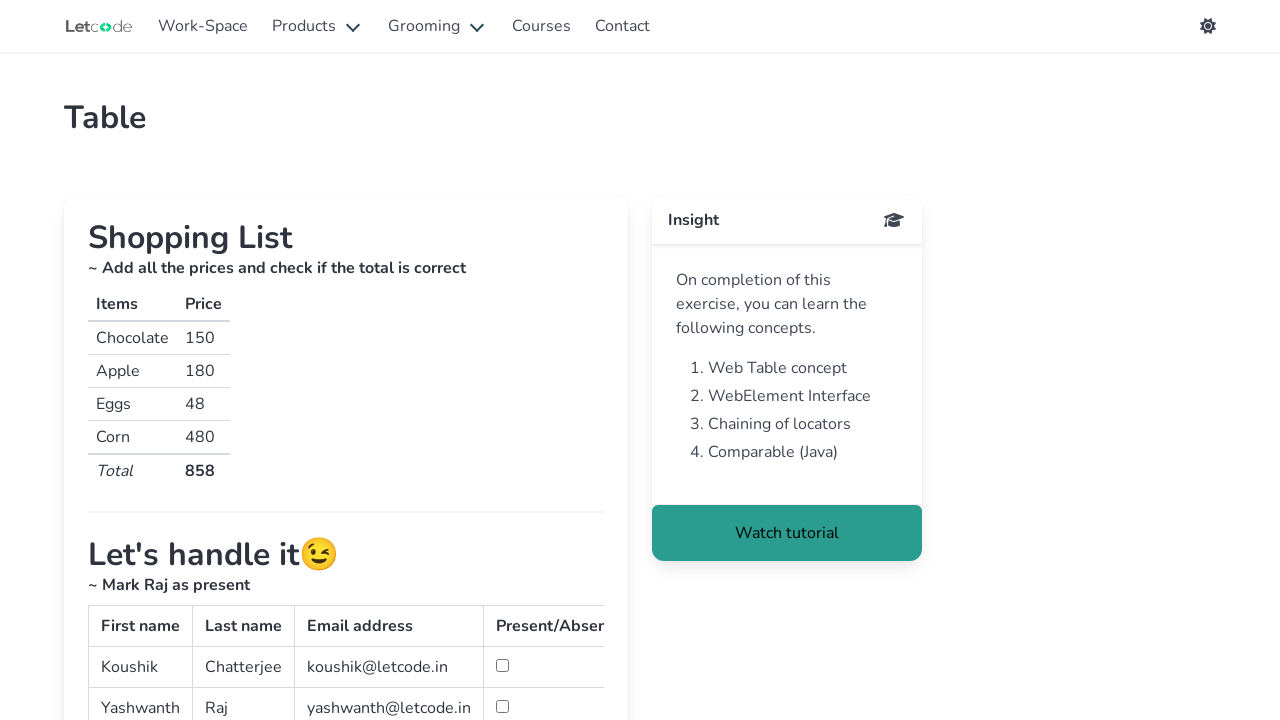

Clicked on the simple table element at (357, 638) on table#simpletable
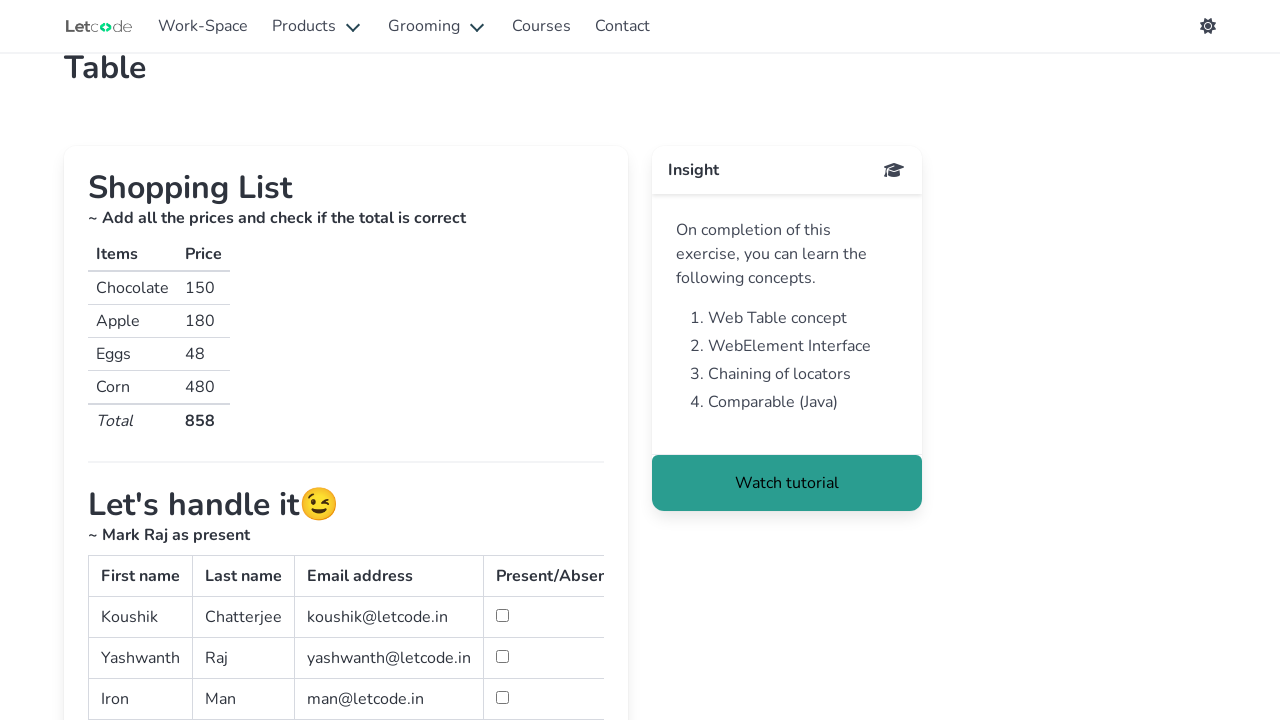

Table headers loaded and verified to be present
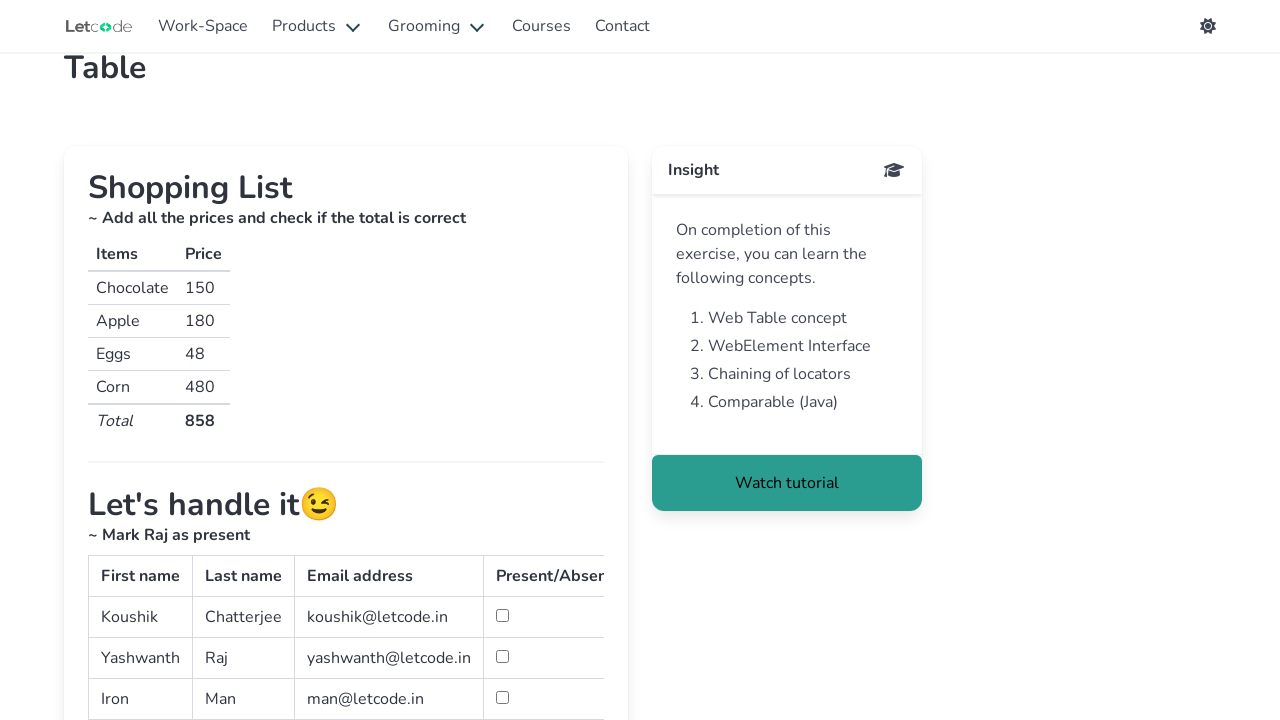

Table body rows loaded and verified to be present
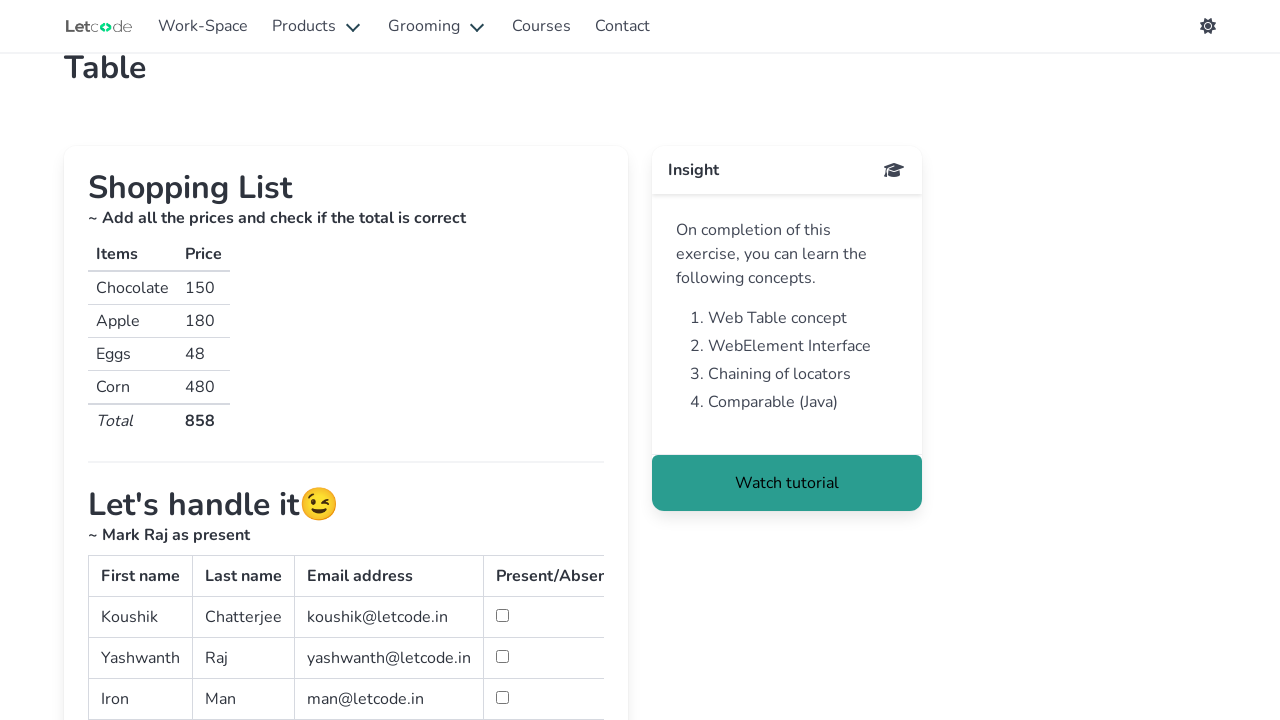

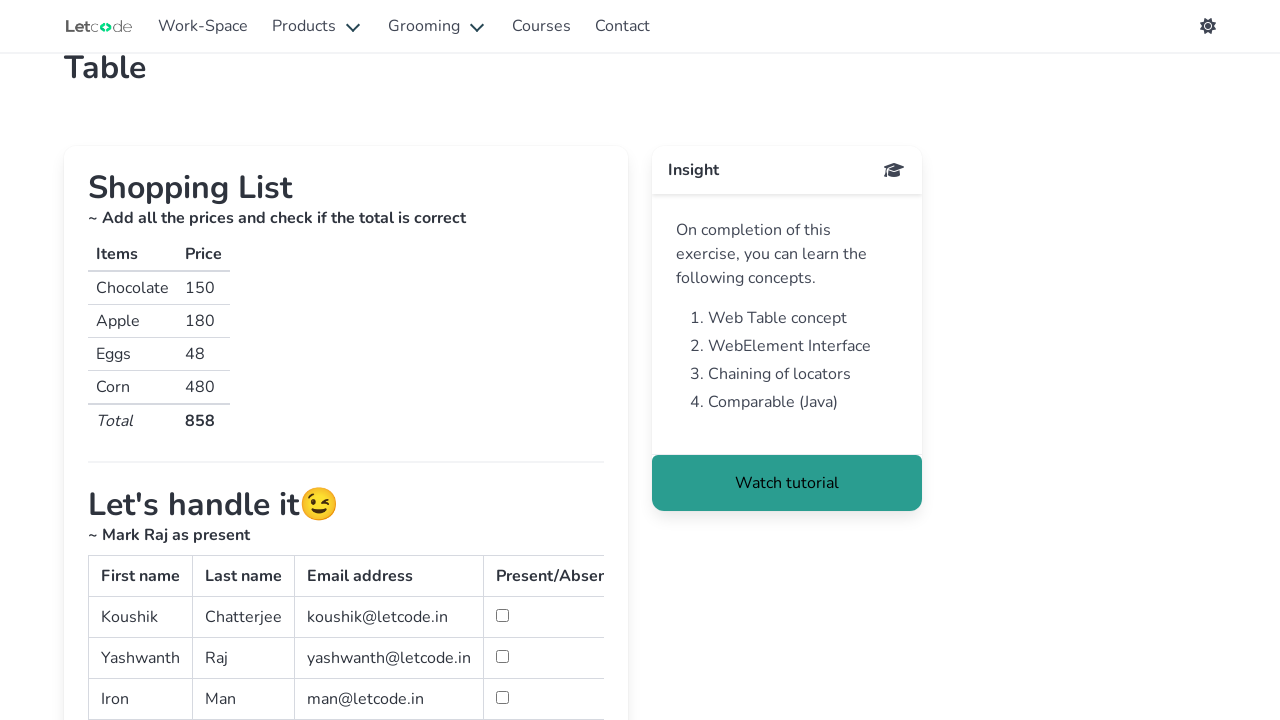